Tests clicking navigation links - clicks on API link then Getting Started link

Starting URL: https://v5.webdriver.io

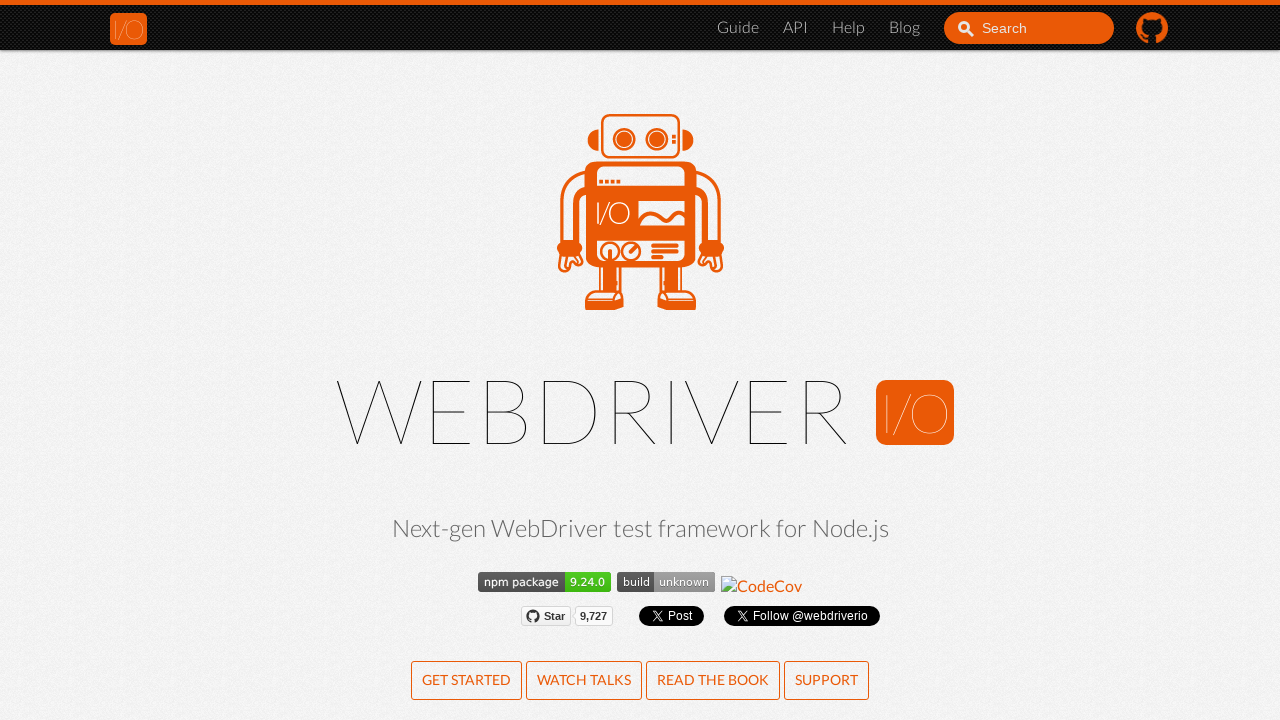

Clicked on API documentation link at (796, 28) on [href="/docs/api.html"]
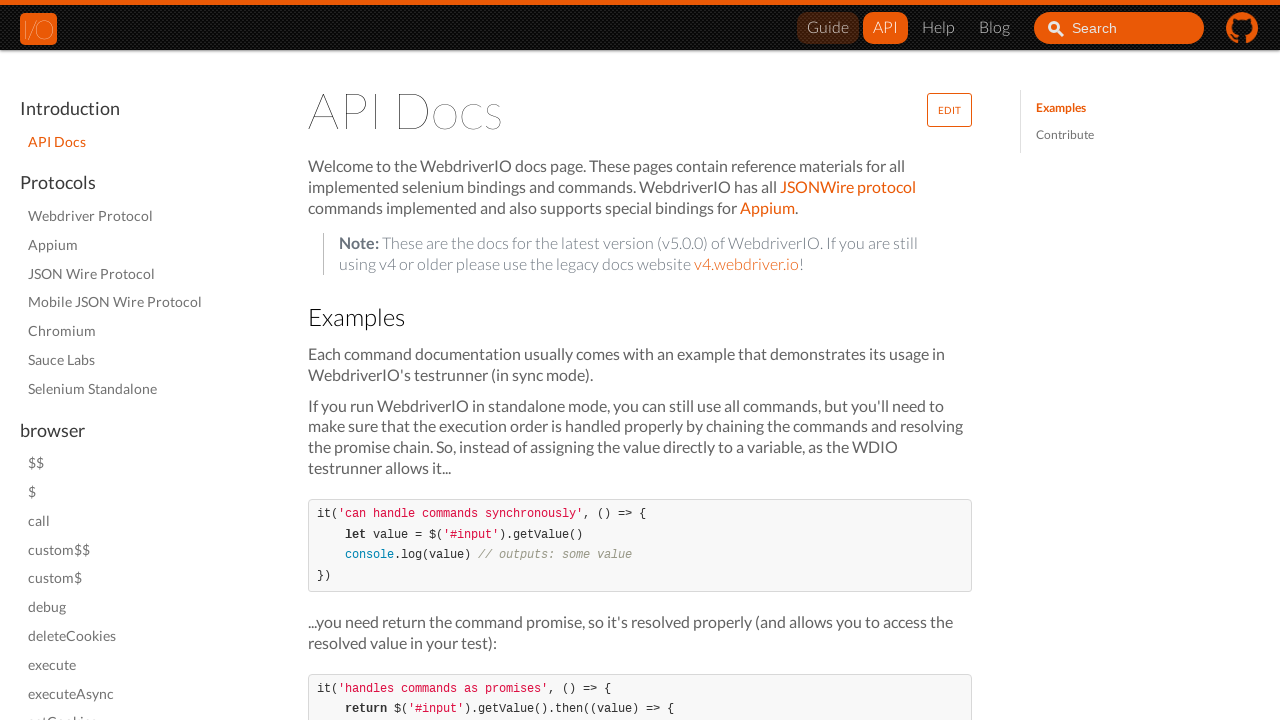

Clicked on Getting Started guide link at (828, 28) on .nav-site.nav-site-internal [href="/docs/gettingstarted.html"]
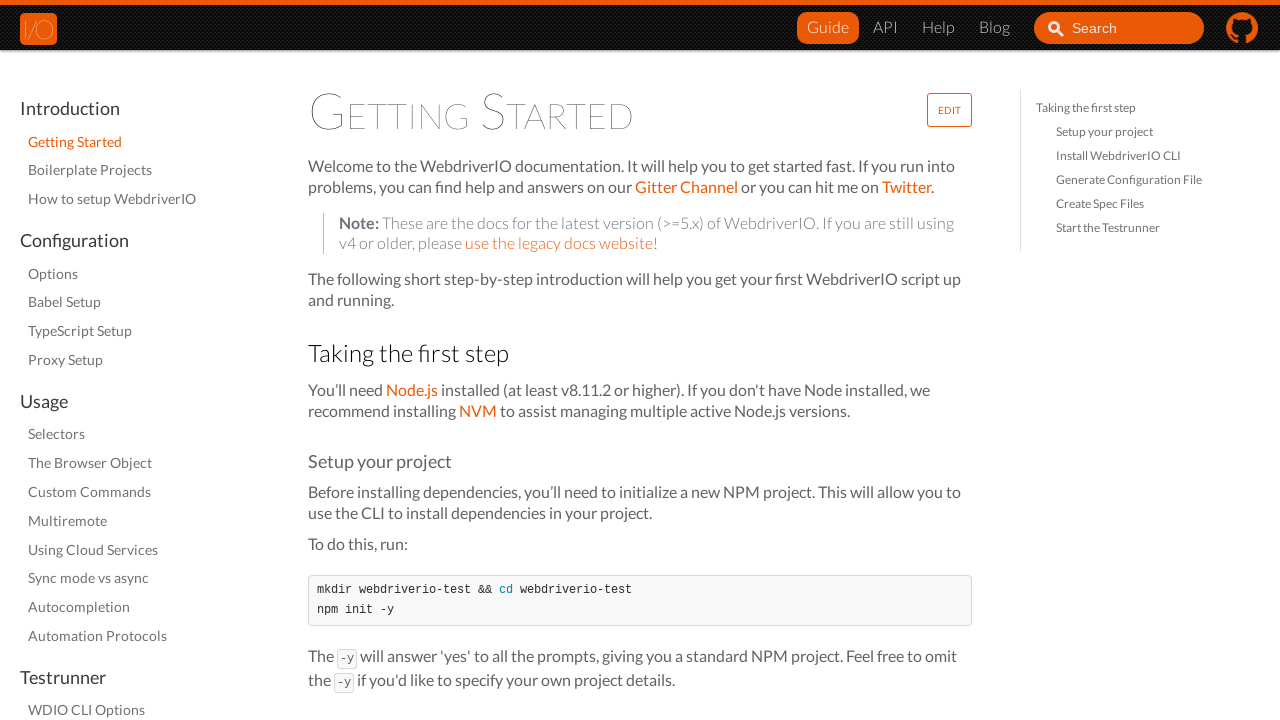

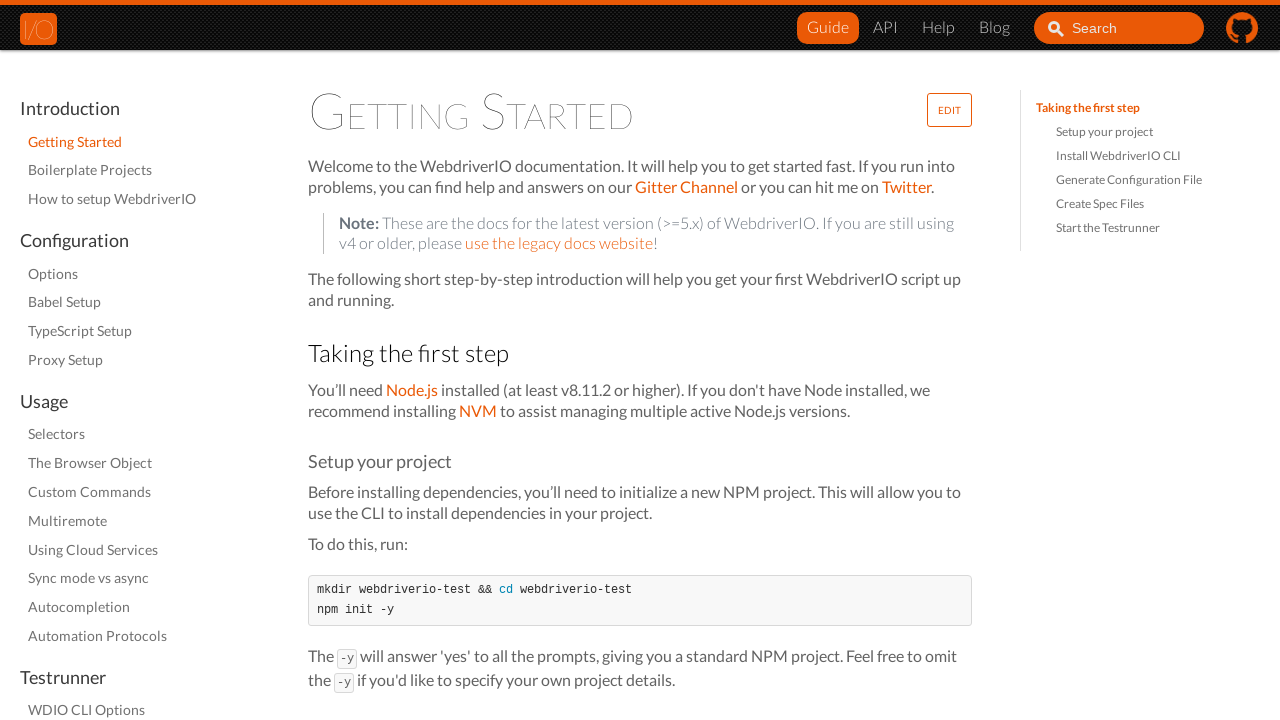